Tests that Clear completed button is hidden when there are no completed items

Starting URL: https://demo.playwright.dev/todomvc

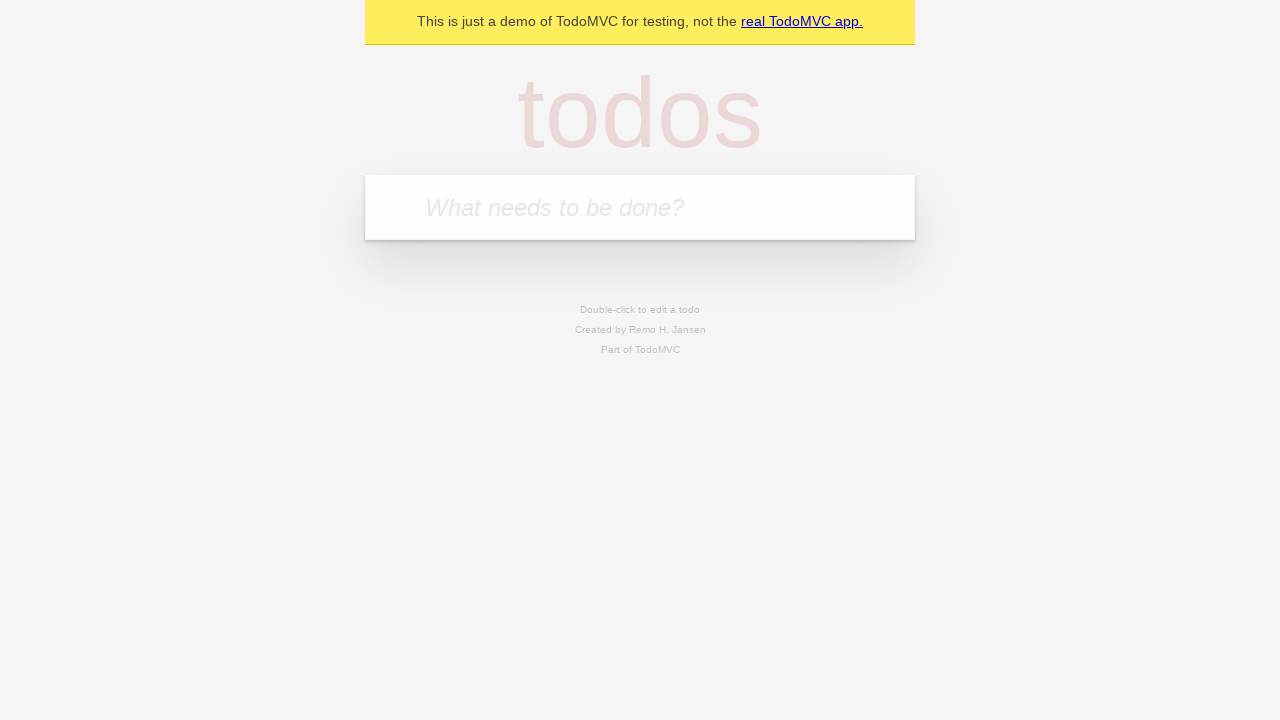

Filled todo input with 'buy some cheese' on internal:attr=[placeholder="What needs to be done?"i]
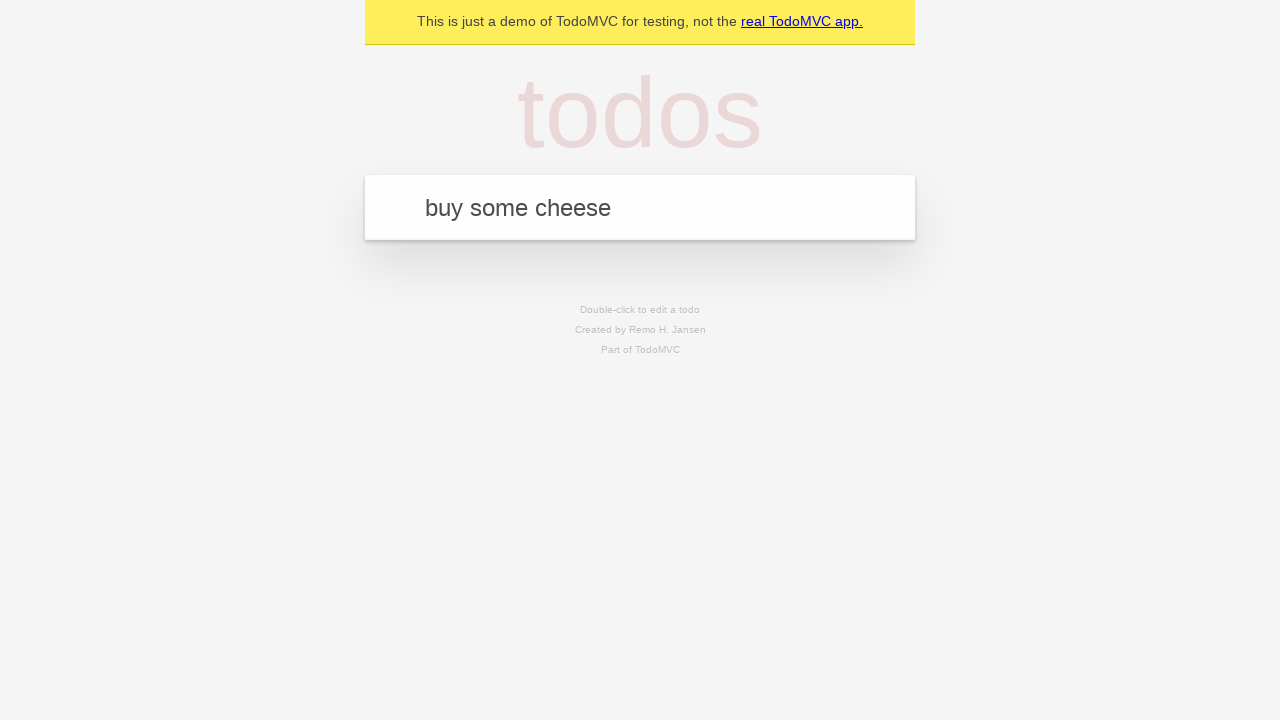

Pressed Enter to add first todo item on internal:attr=[placeholder="What needs to be done?"i]
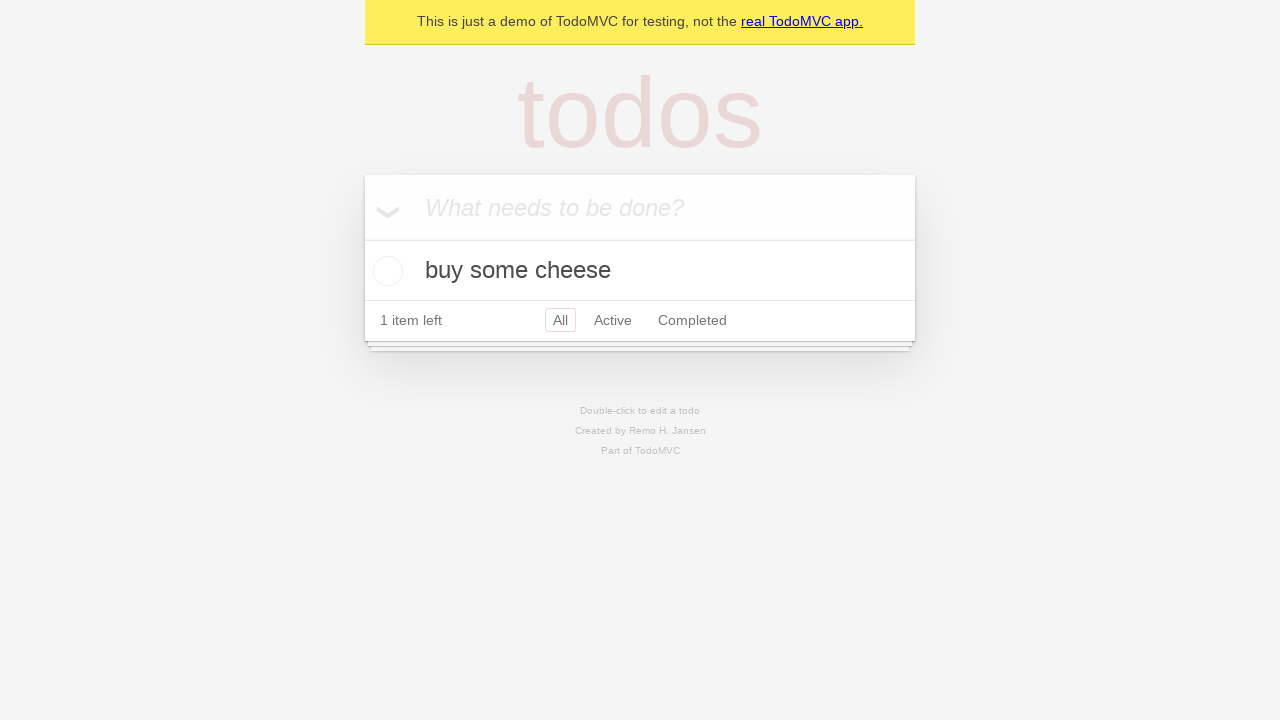

Filled todo input with 'feed the cat' on internal:attr=[placeholder="What needs to be done?"i]
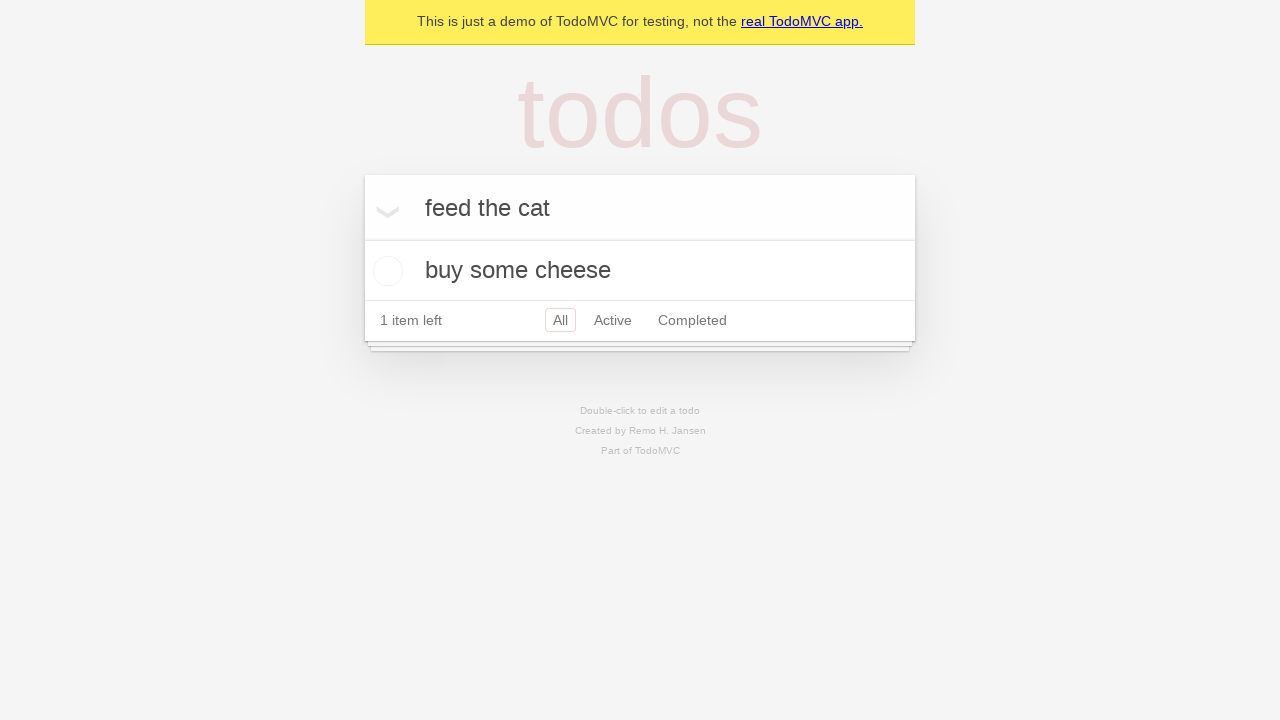

Pressed Enter to add second todo item on internal:attr=[placeholder="What needs to be done?"i]
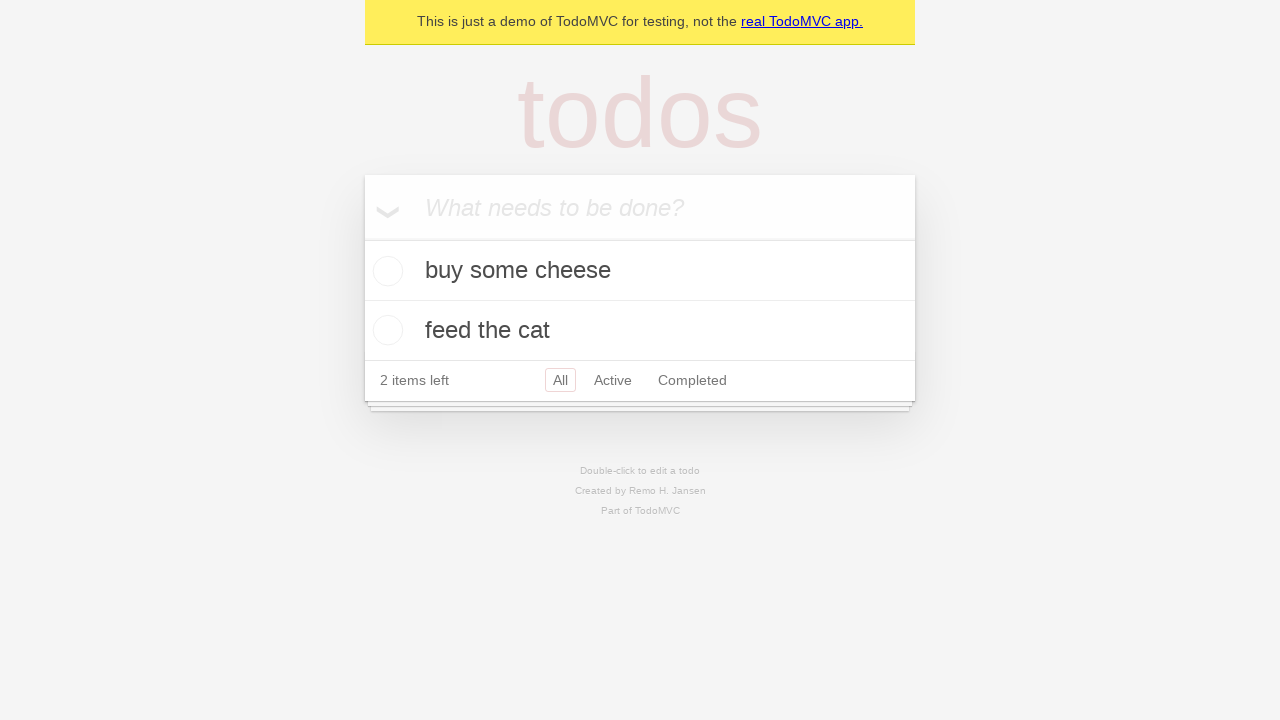

Filled todo input with 'book a doctors appointment' on internal:attr=[placeholder="What needs to be done?"i]
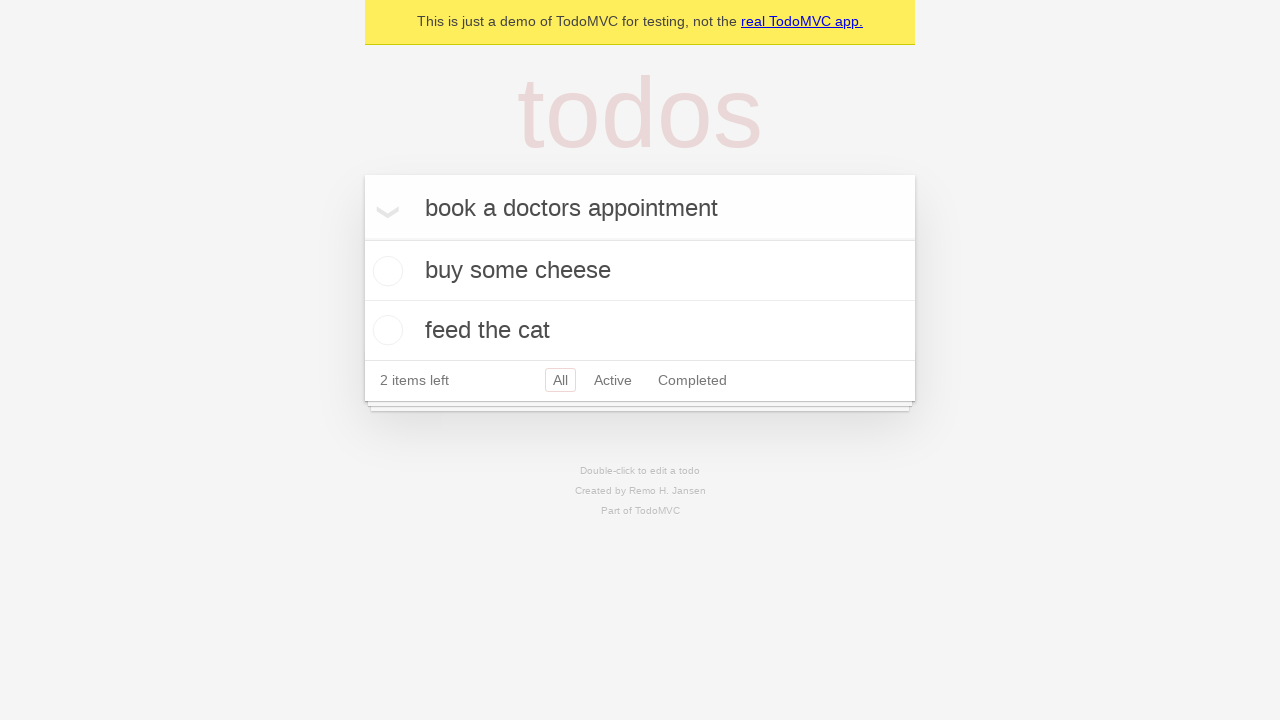

Pressed Enter to add third todo item on internal:attr=[placeholder="What needs to be done?"i]
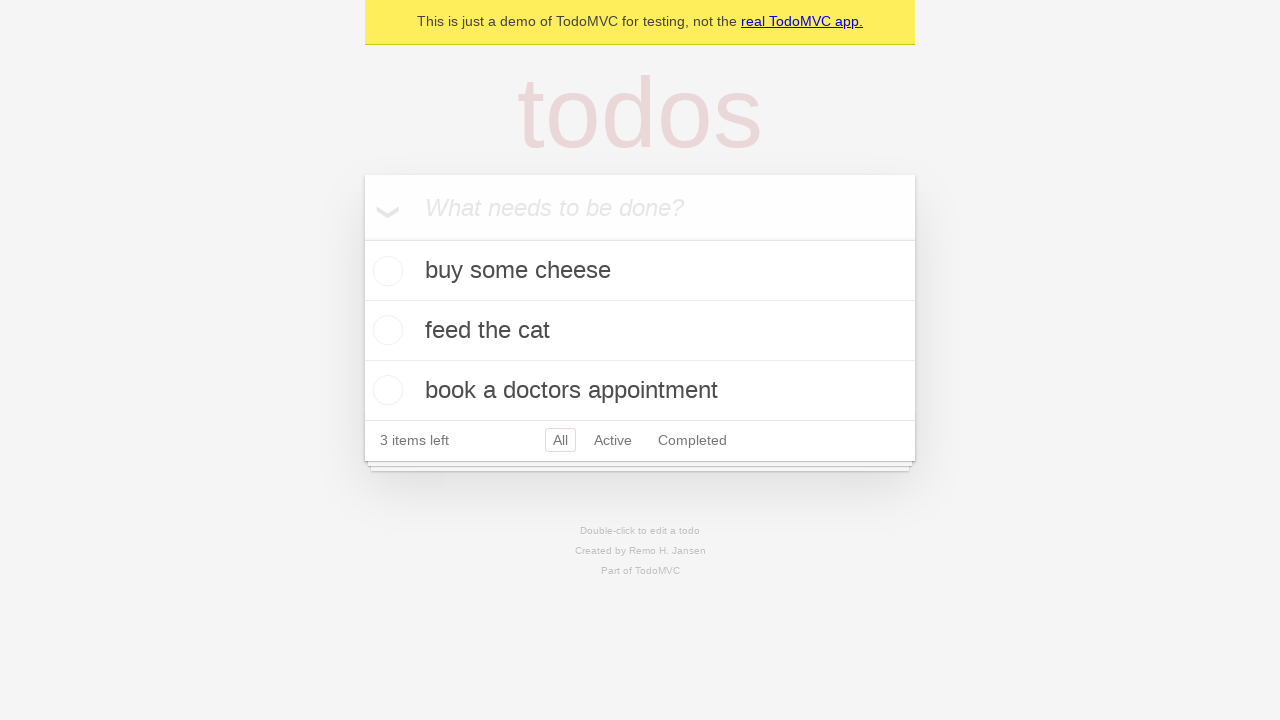

Checked first todo item as completed at (385, 271) on .todo-list li .toggle >> nth=0
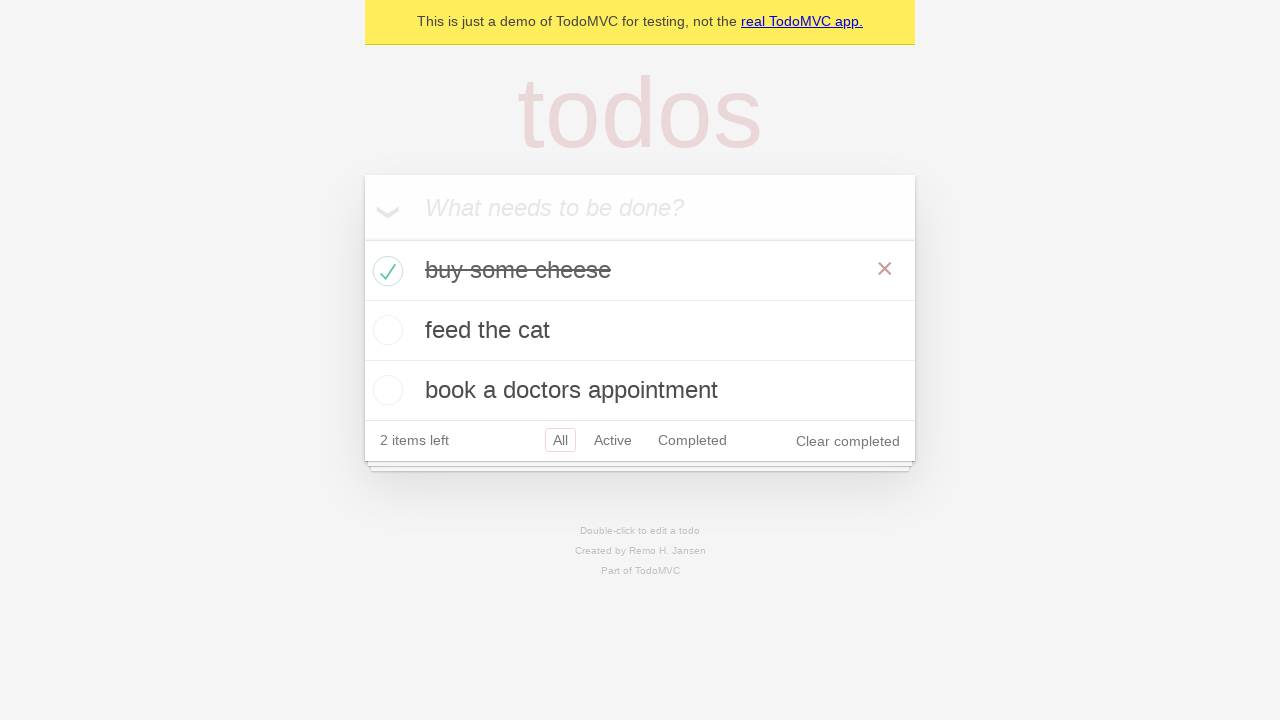

Clicked Clear completed button to remove completed items at (848, 441) on internal:role=button[name="Clear completed"i]
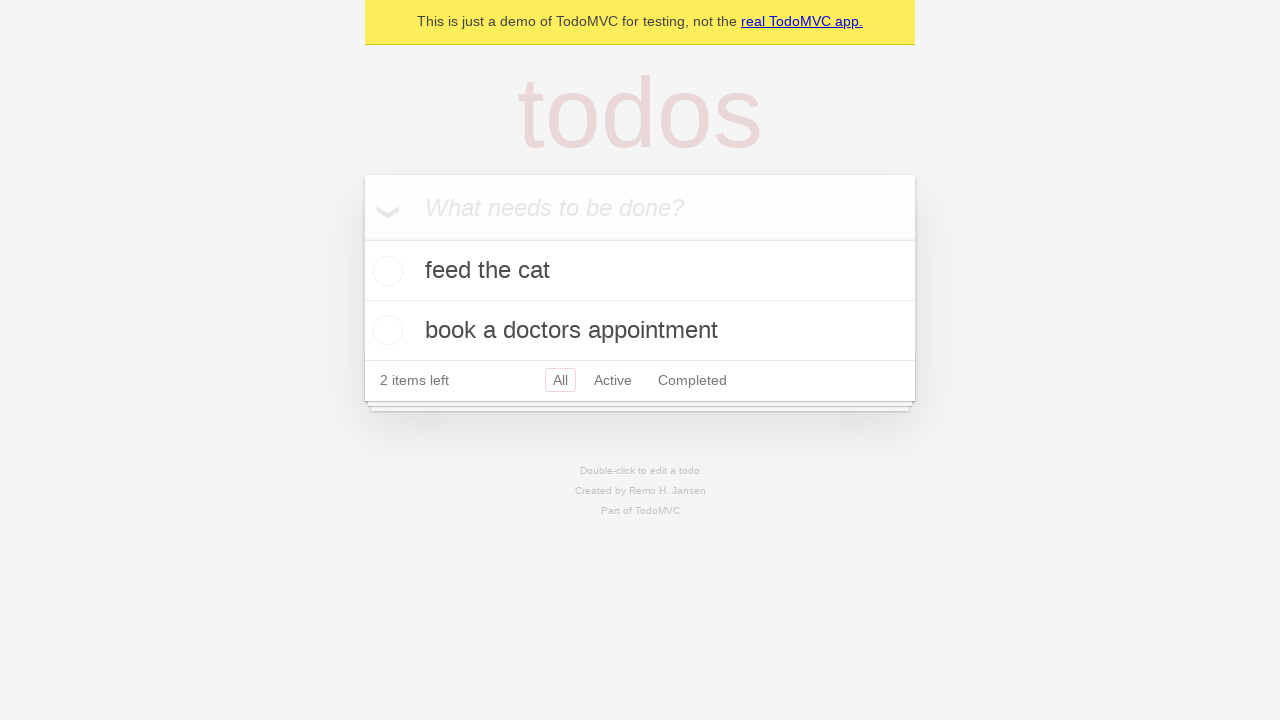

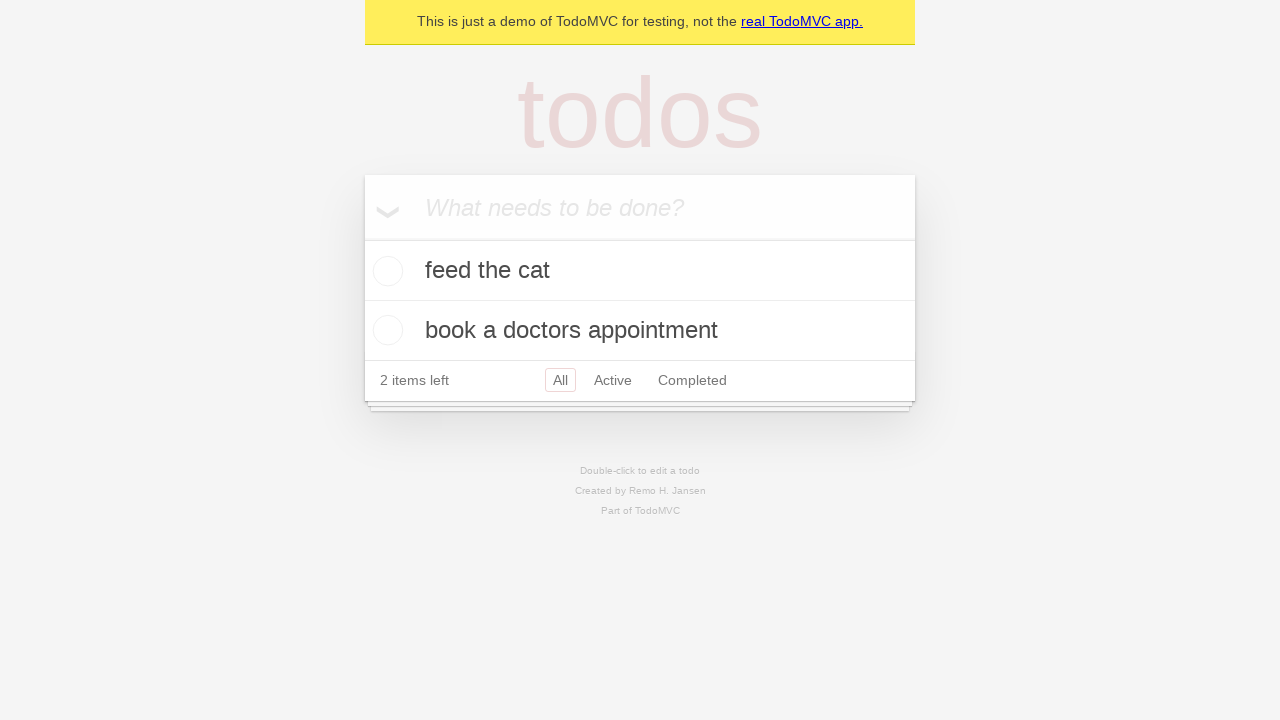